Tests adding two elements by clicking Add Element twice and verifying two Delete buttons appear

Starting URL: https://the-internet.herokuapp.com/

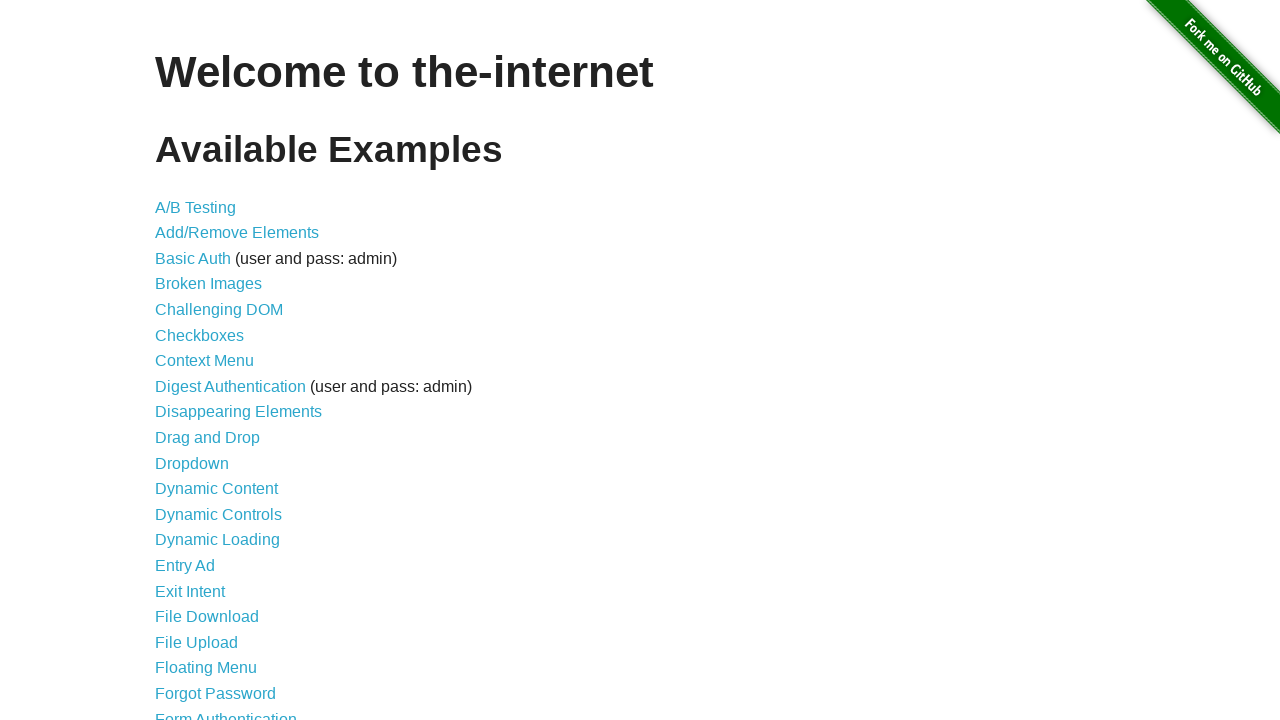

Navigated to the-internet.herokuapp.com home page
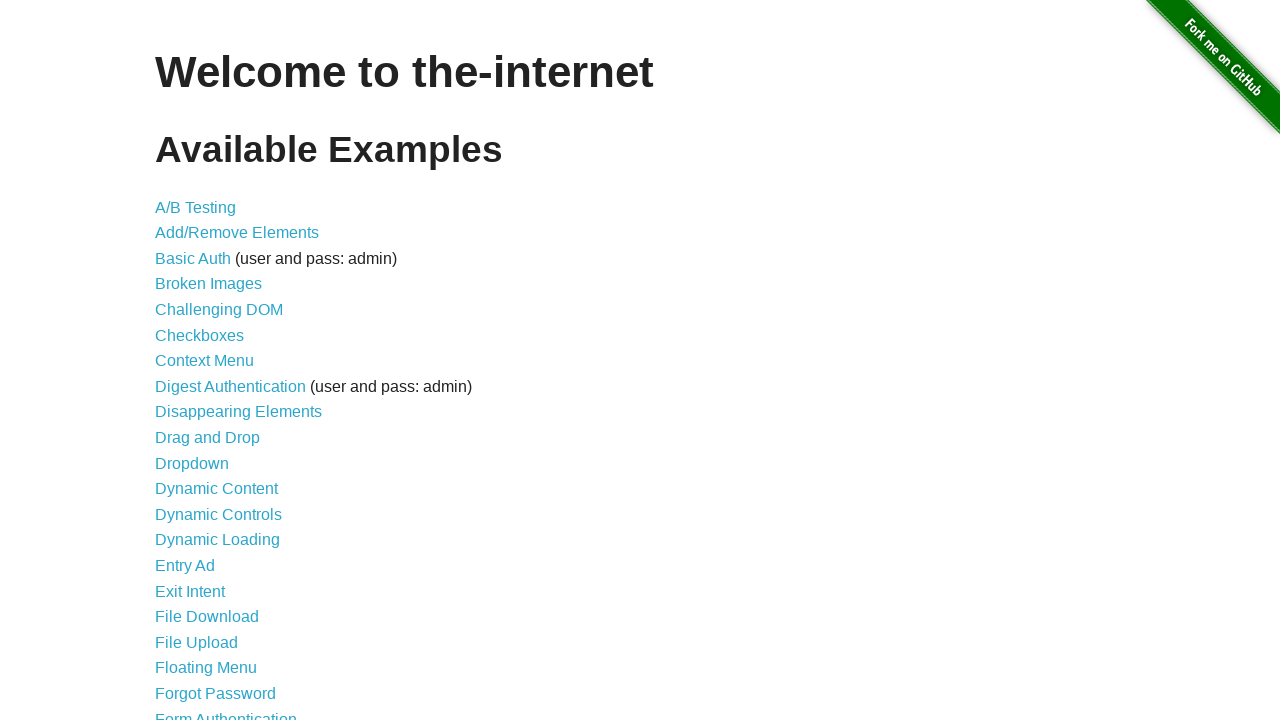

Clicked 'Add/Remove Elements' link at (237, 233) on internal:role=link[name="Add/Remove Elements"i]
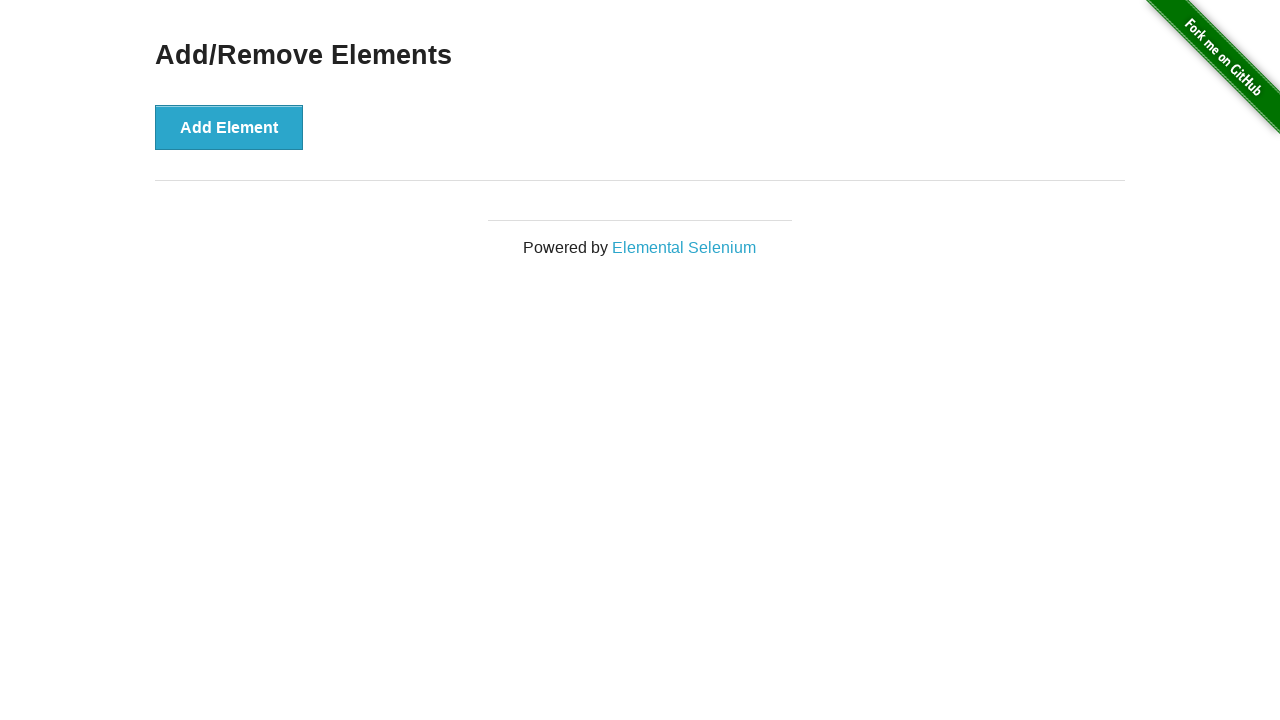

Clicked 'Add Element' button first time at (229, 127) on internal:role=button[name="Add Element"i]
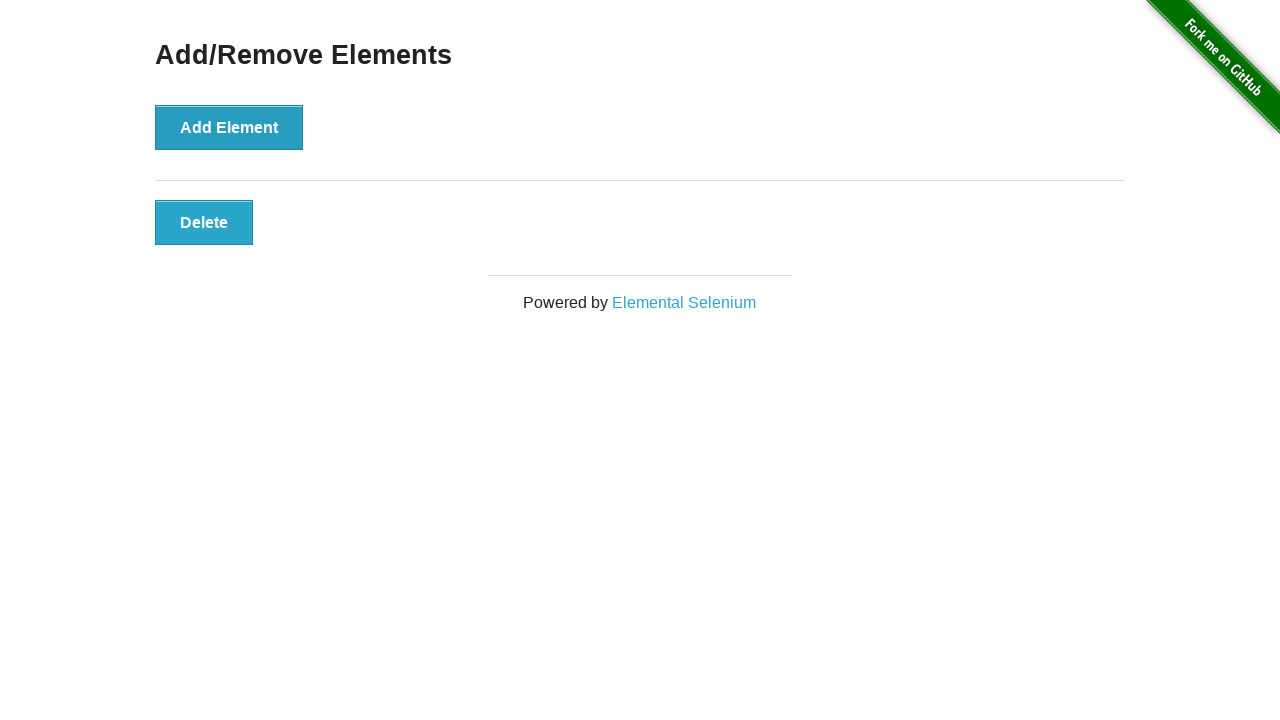

Clicked 'Add Element' button second time at (229, 127) on internal:role=button[name="Add Element"i]
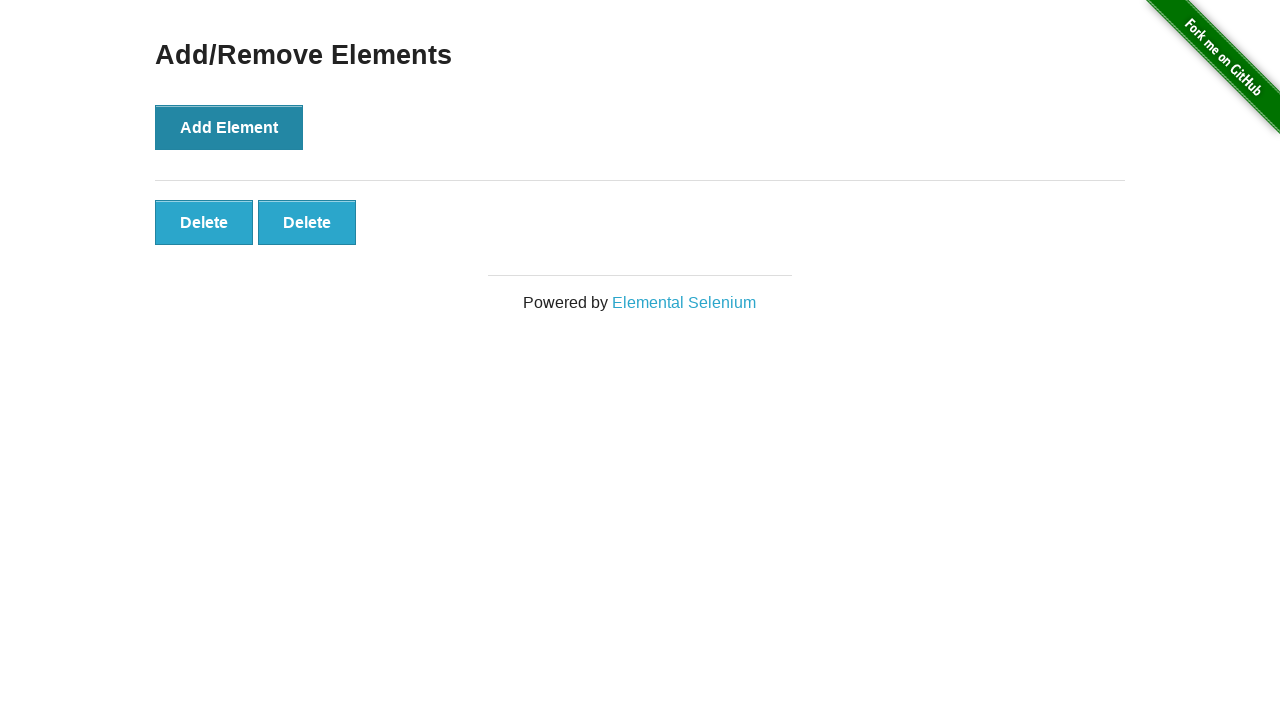

Verified that exactly 2 Delete buttons are present
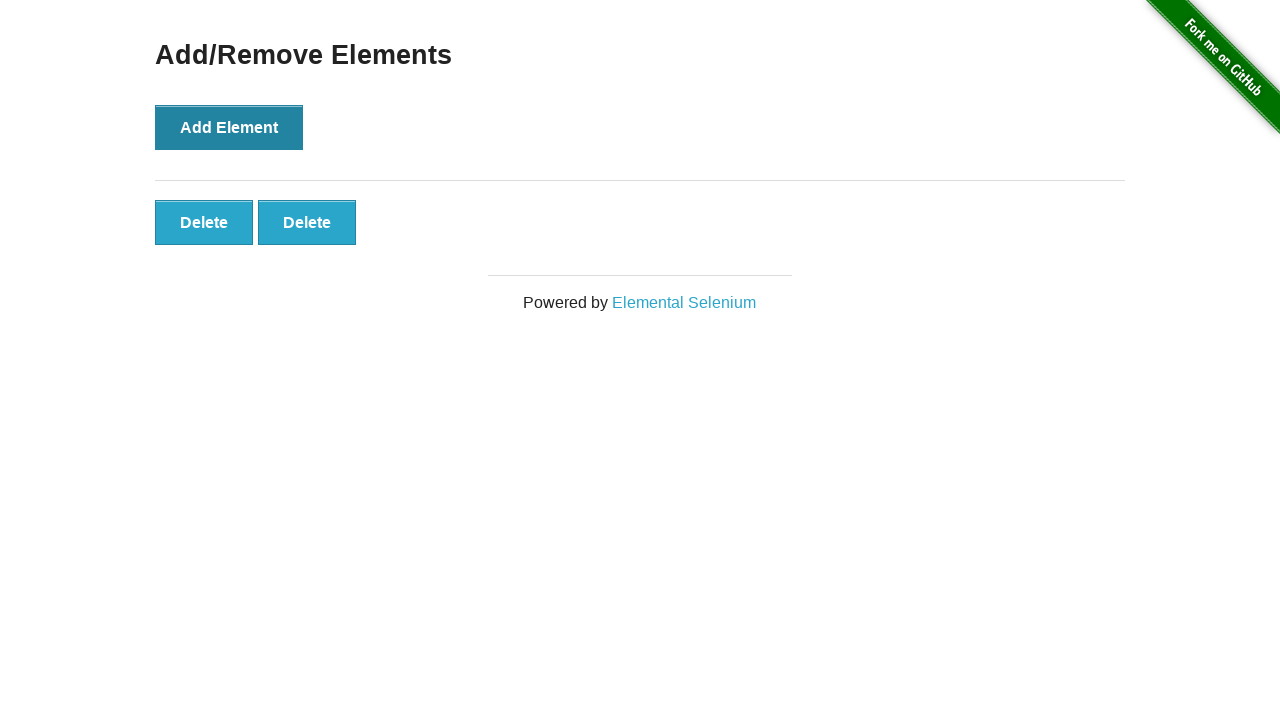

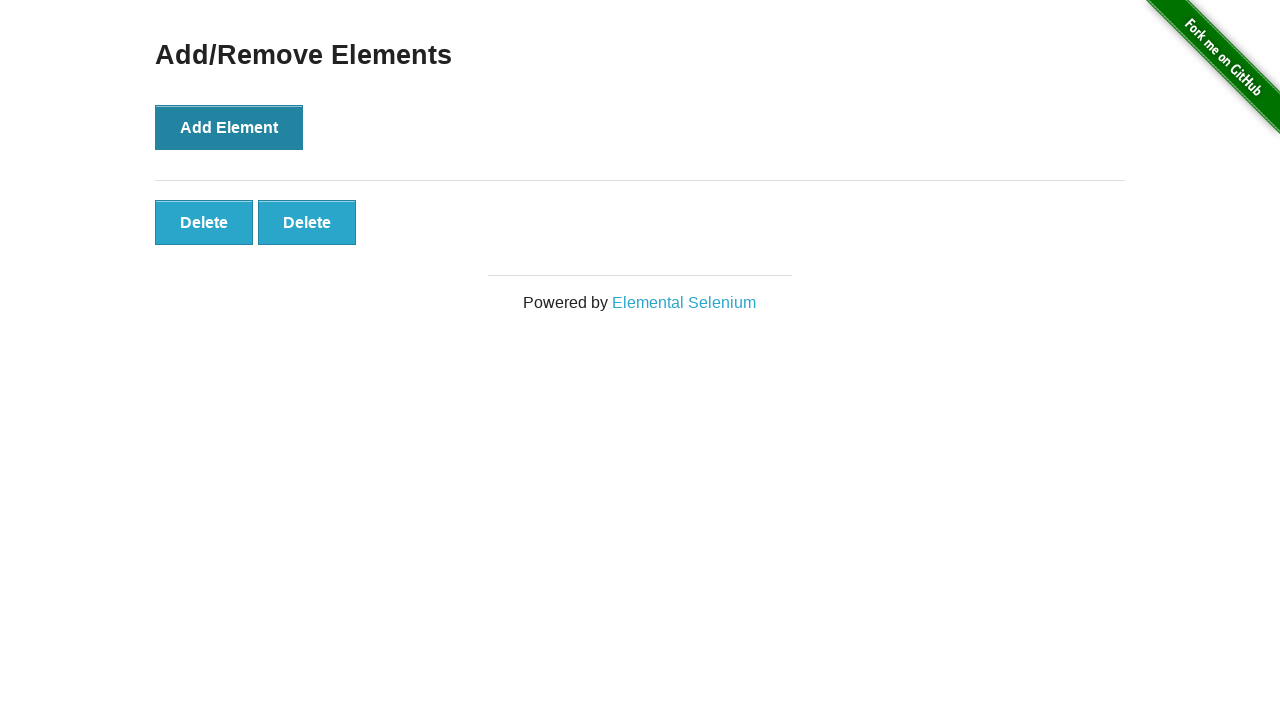